Tests vertical scrolling functionality by scrolling down 1200 pixels on a practice page and verifying that content becomes visible

Starting URL: https://www.tutorialspoint.com/selenium/practice/scroll-top.php

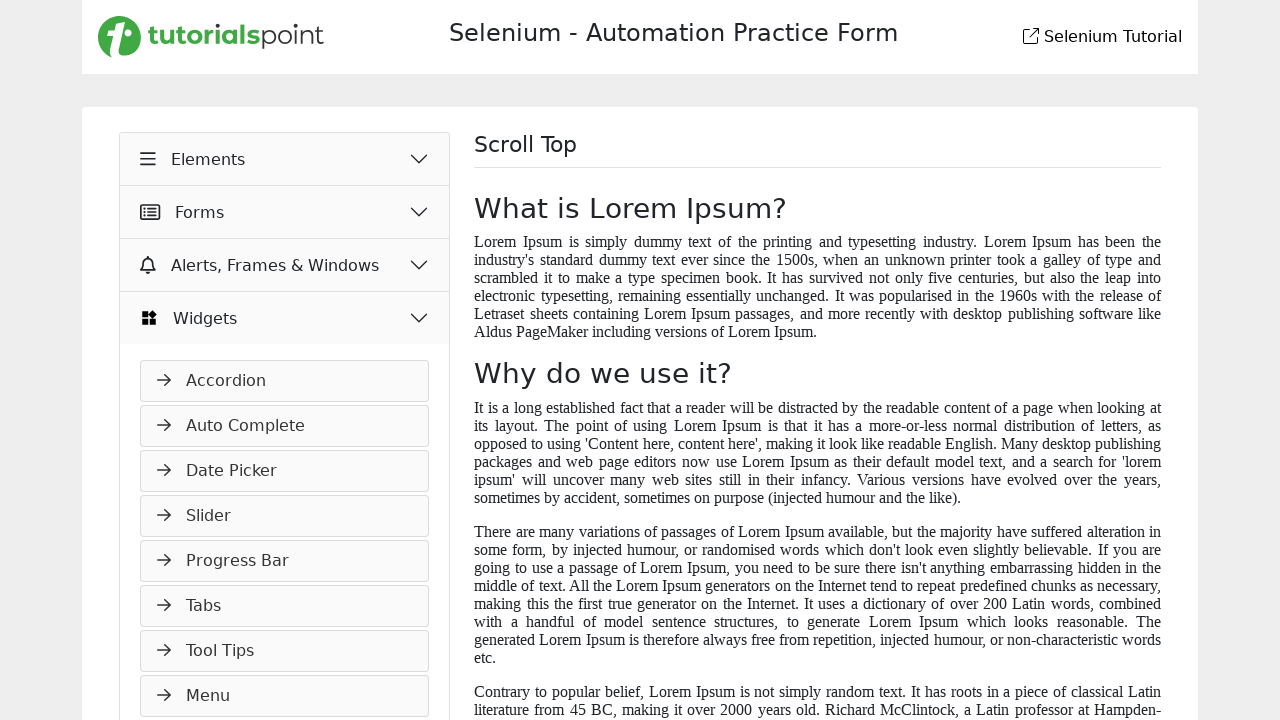

Scrolled down 1200 pixels on the page
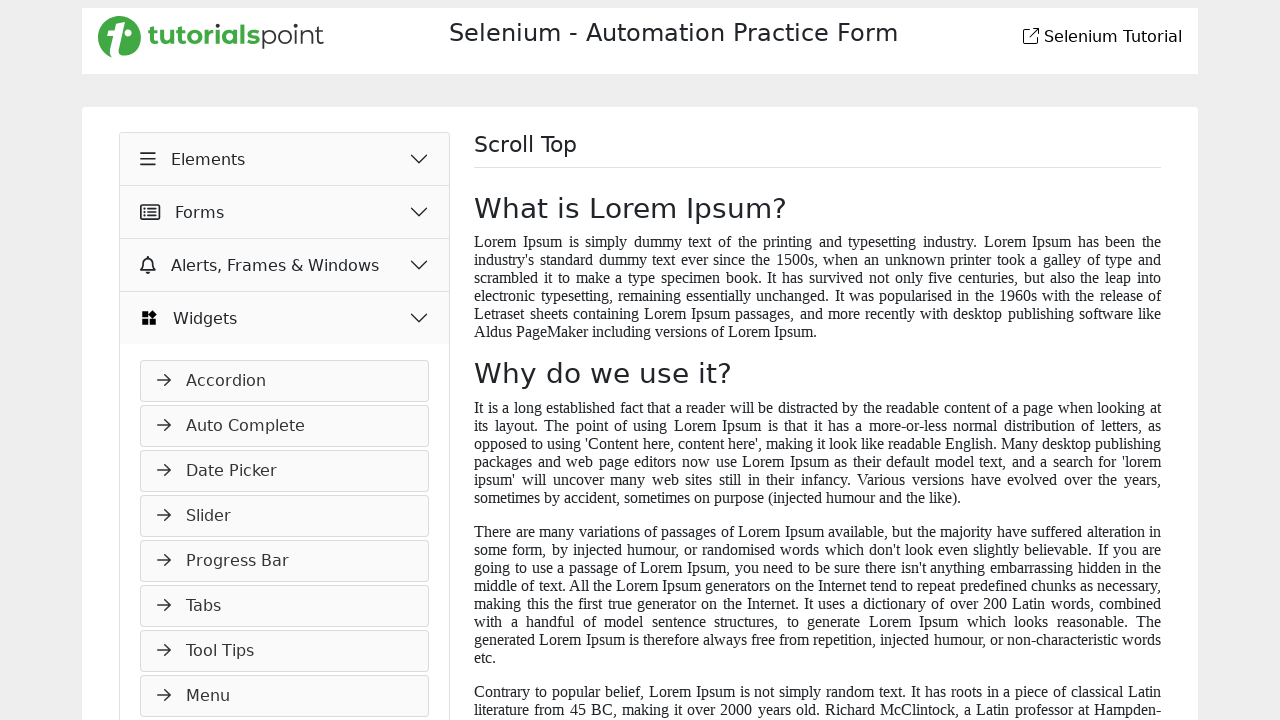

Verified that content element became visible after scrolling
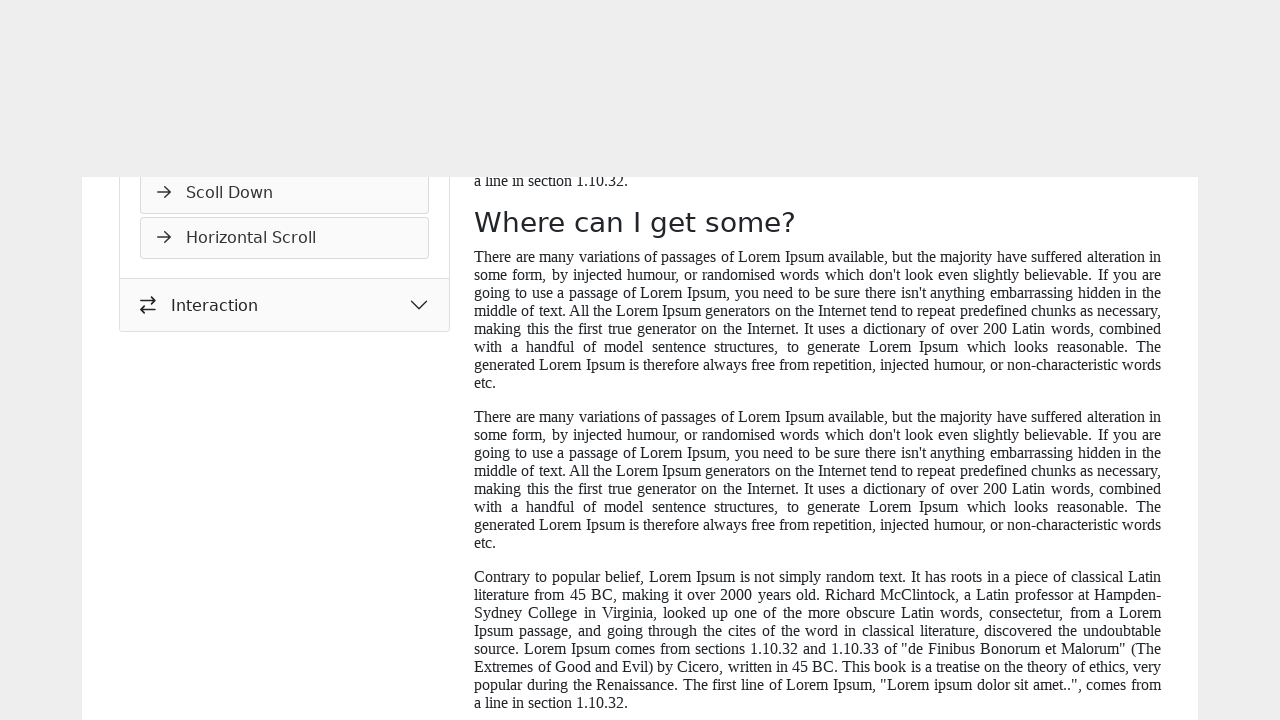

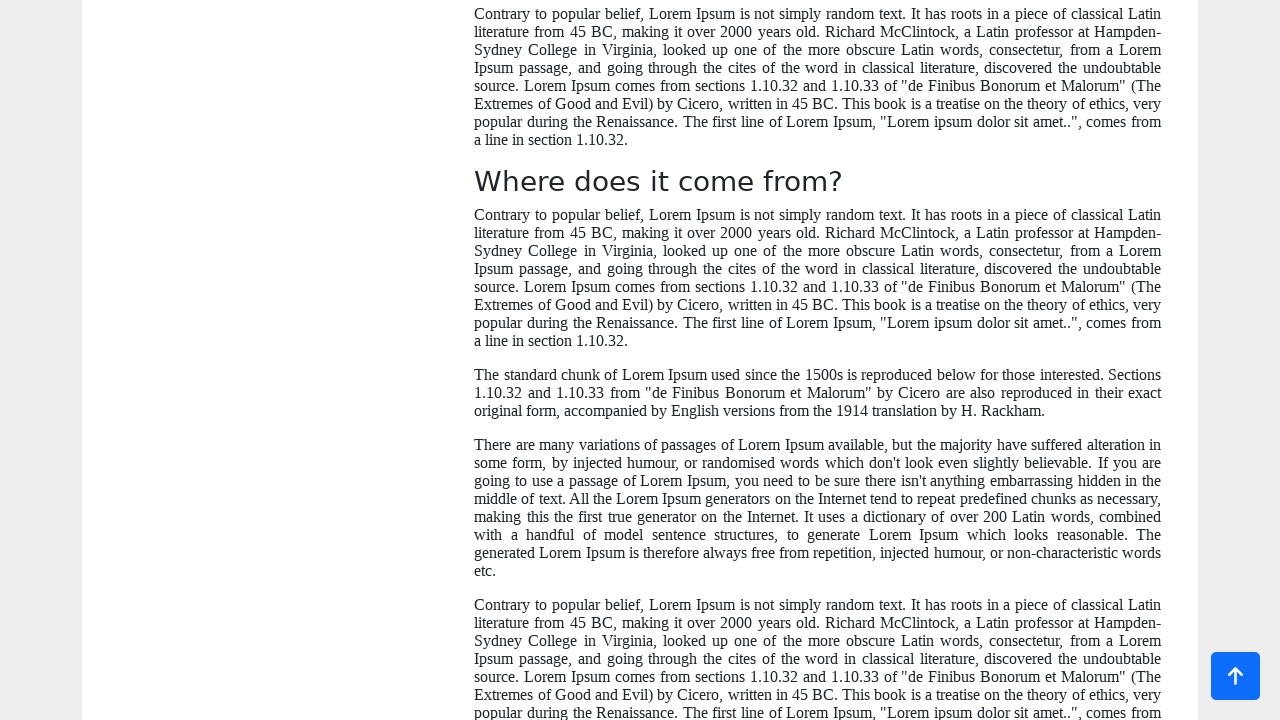